Navigates to Python.org homepage and verifies that upcoming events are displayed in the event widget

Starting URL: https://www.python.org/

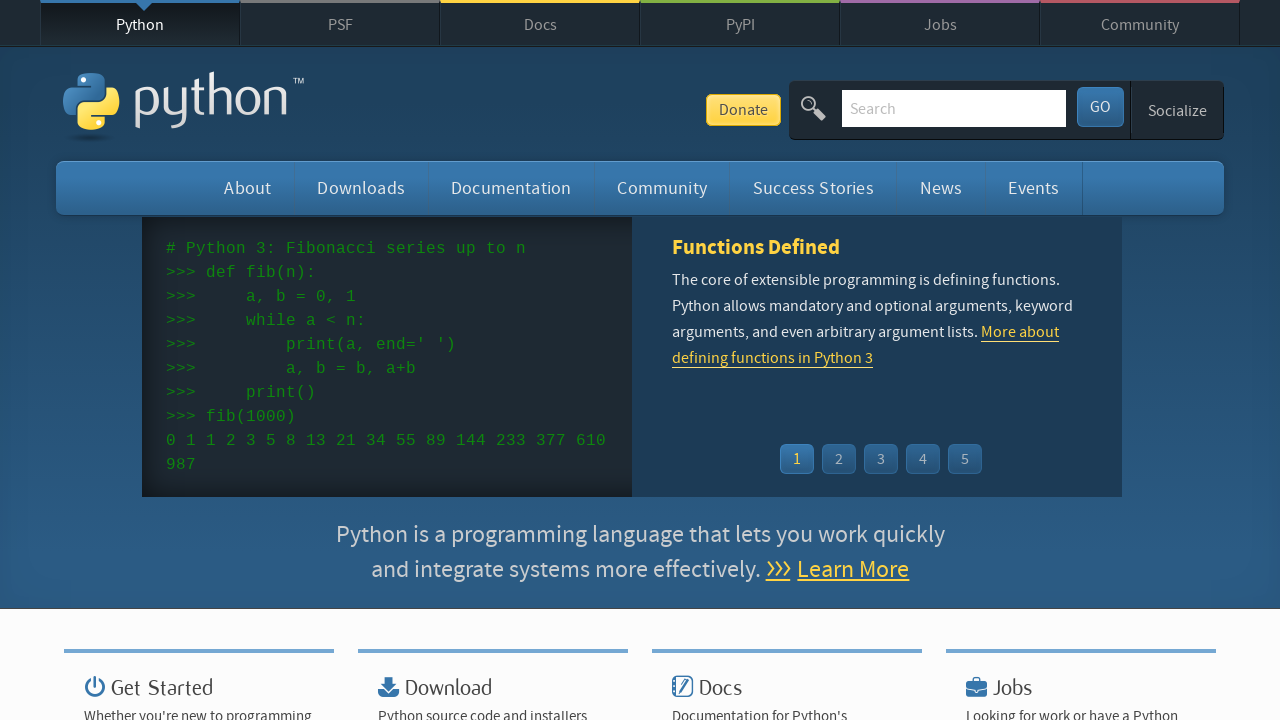

Navigated to Python.org homepage
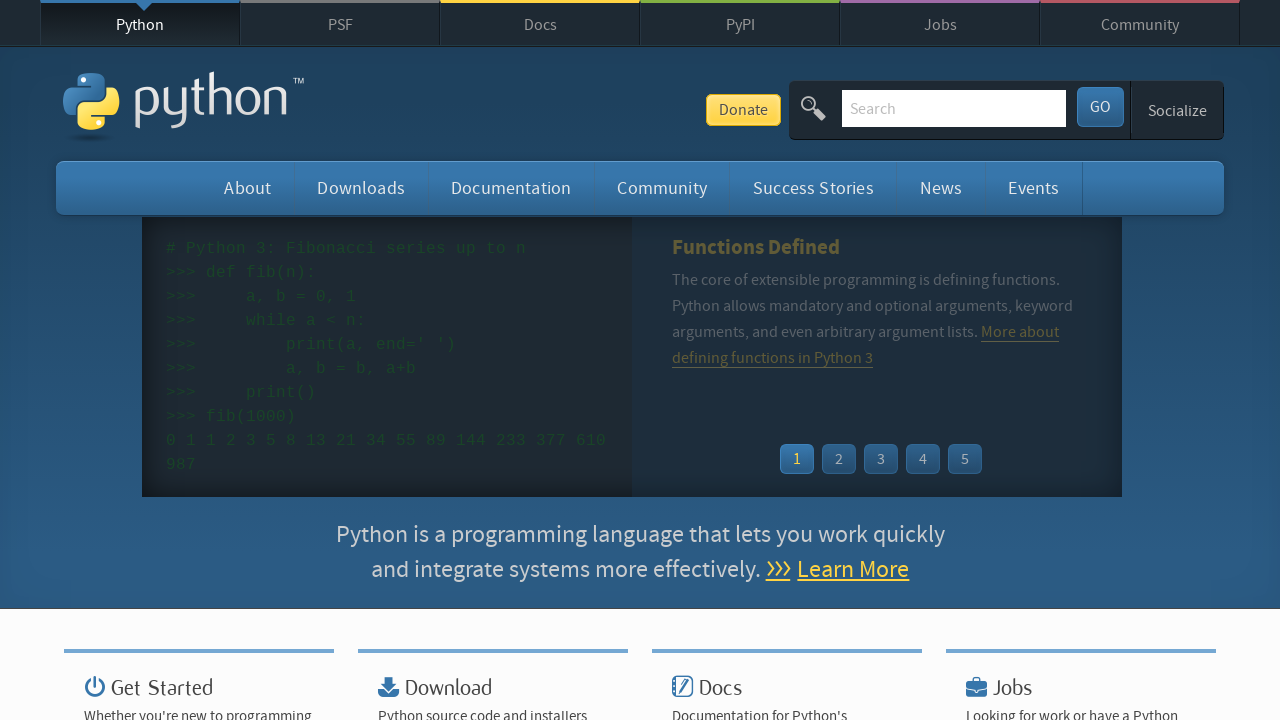

Event widget loaded
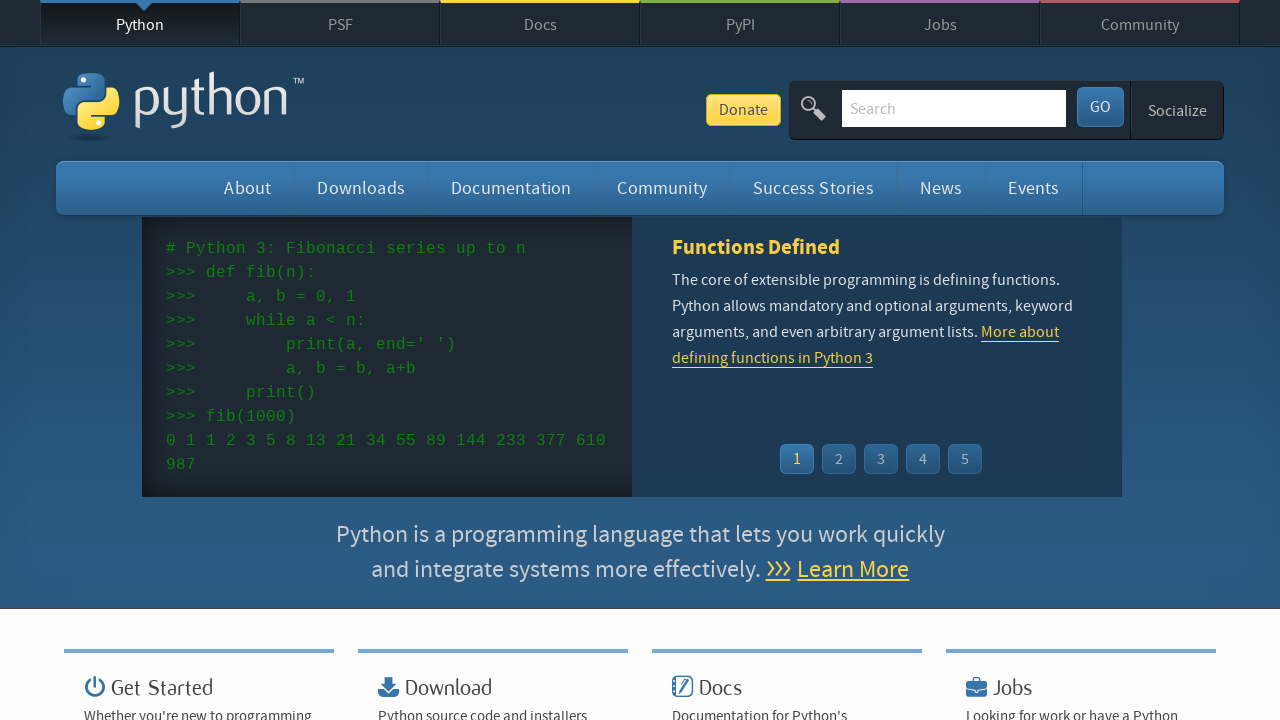

Upcoming events found in event widget
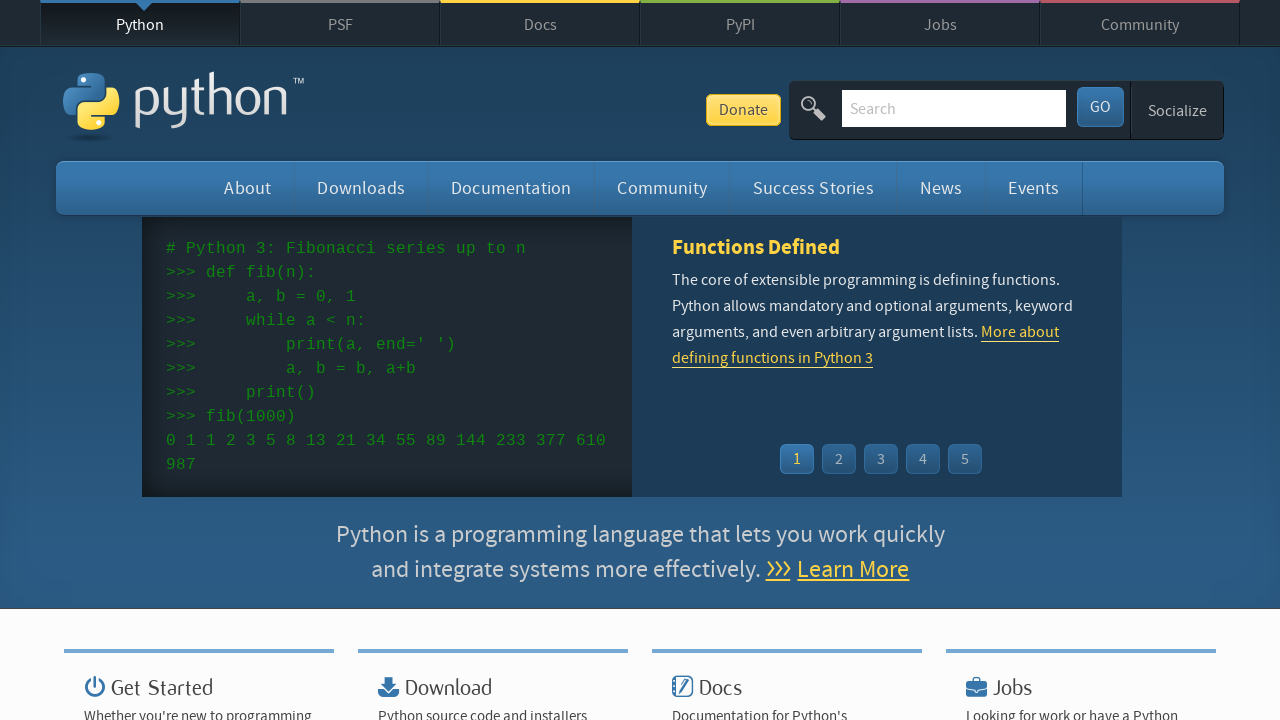

Retrieved 5 event items from widget
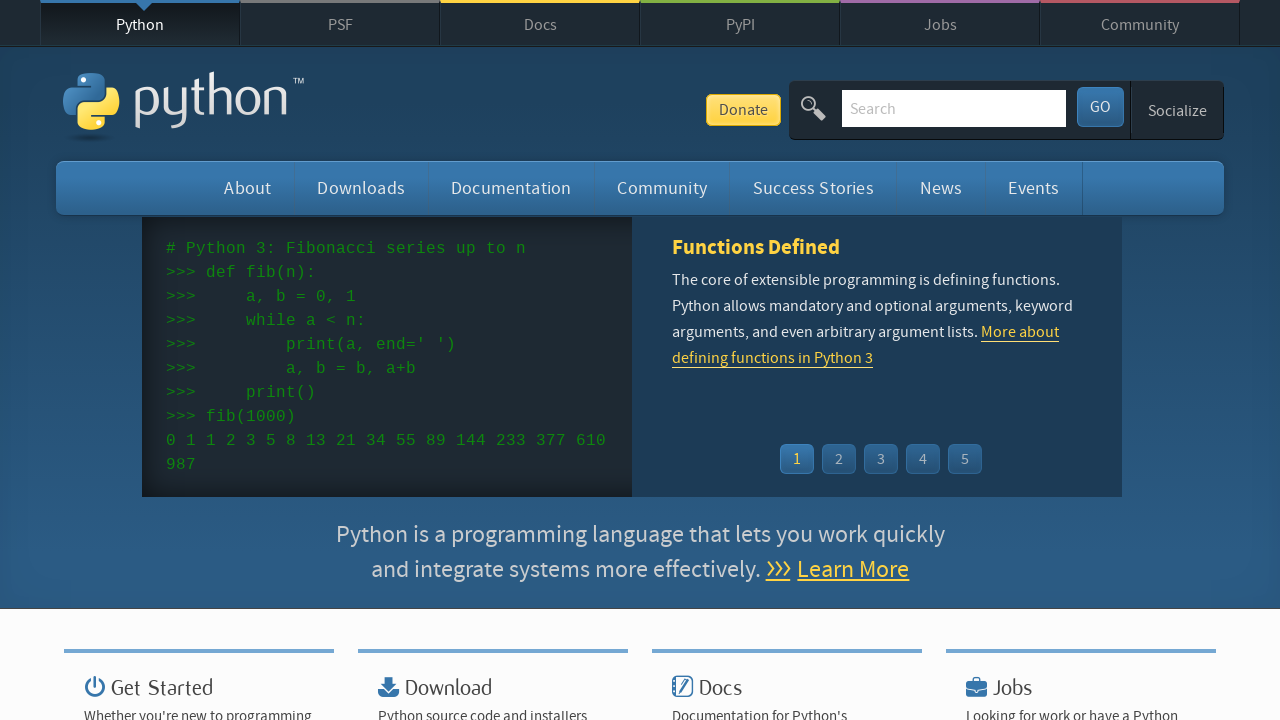

Found time element in event item
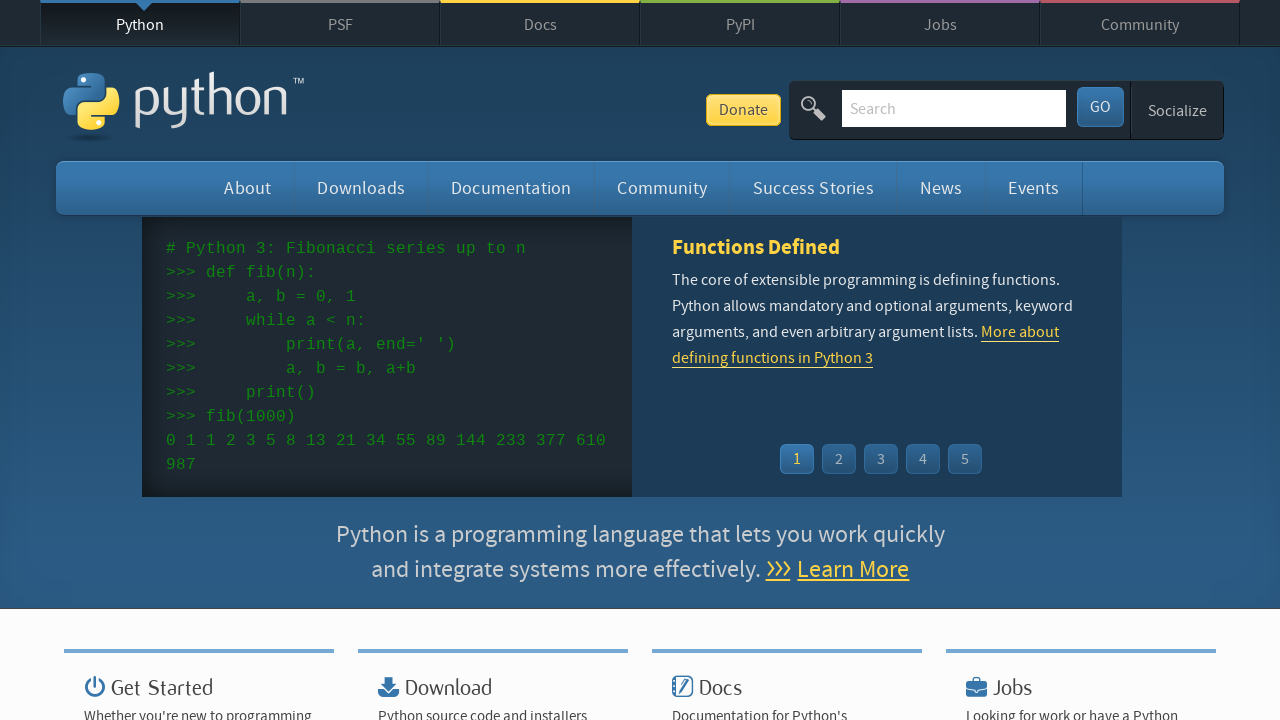

Found event link element in event item
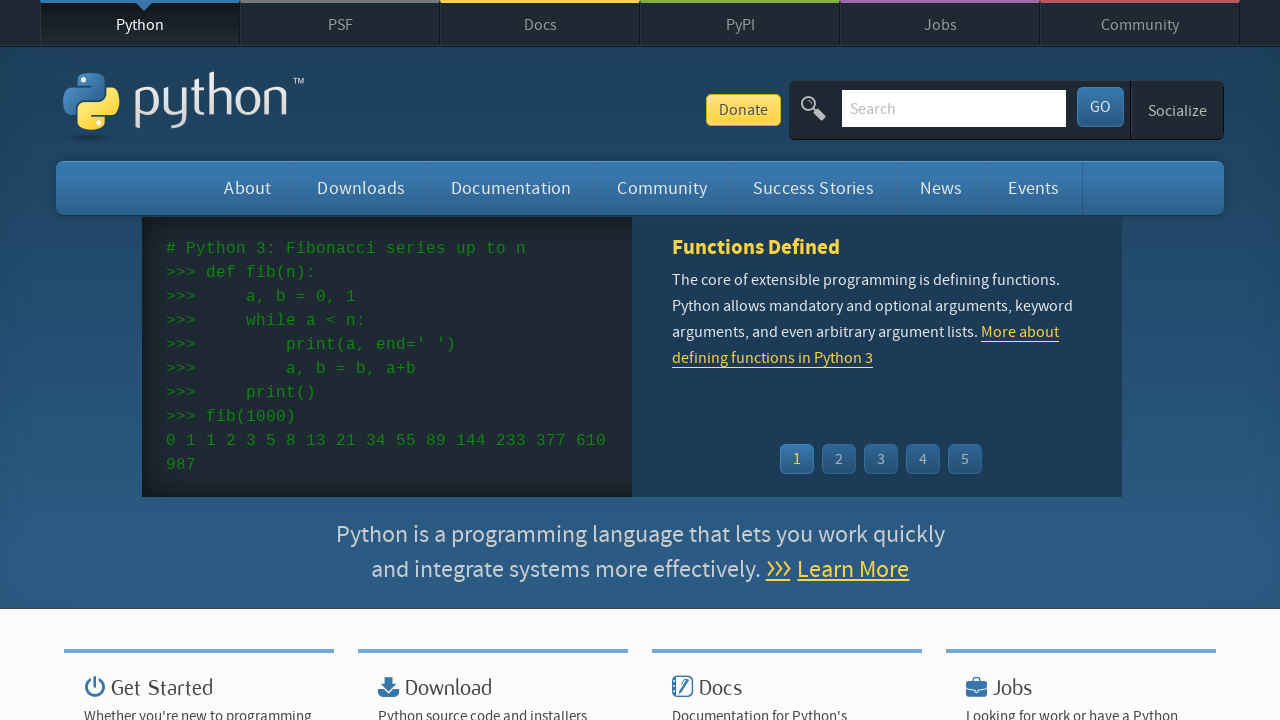

Found time element in event item
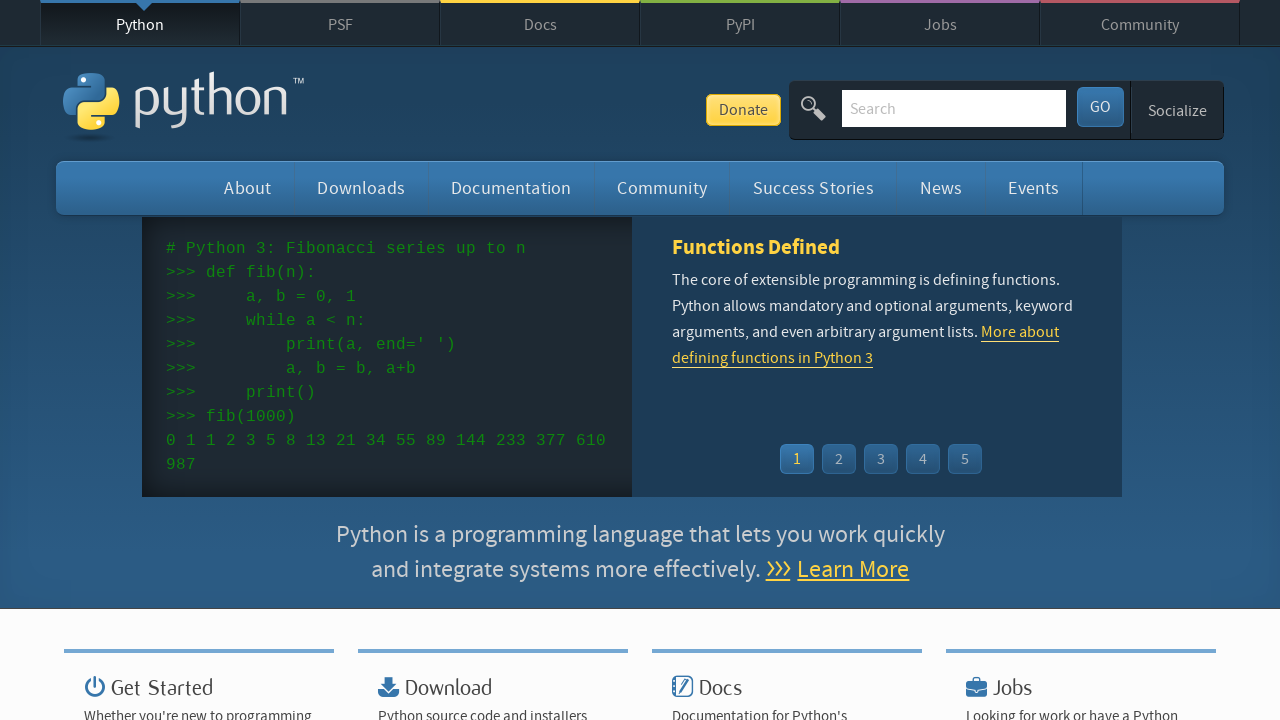

Found event link element in event item
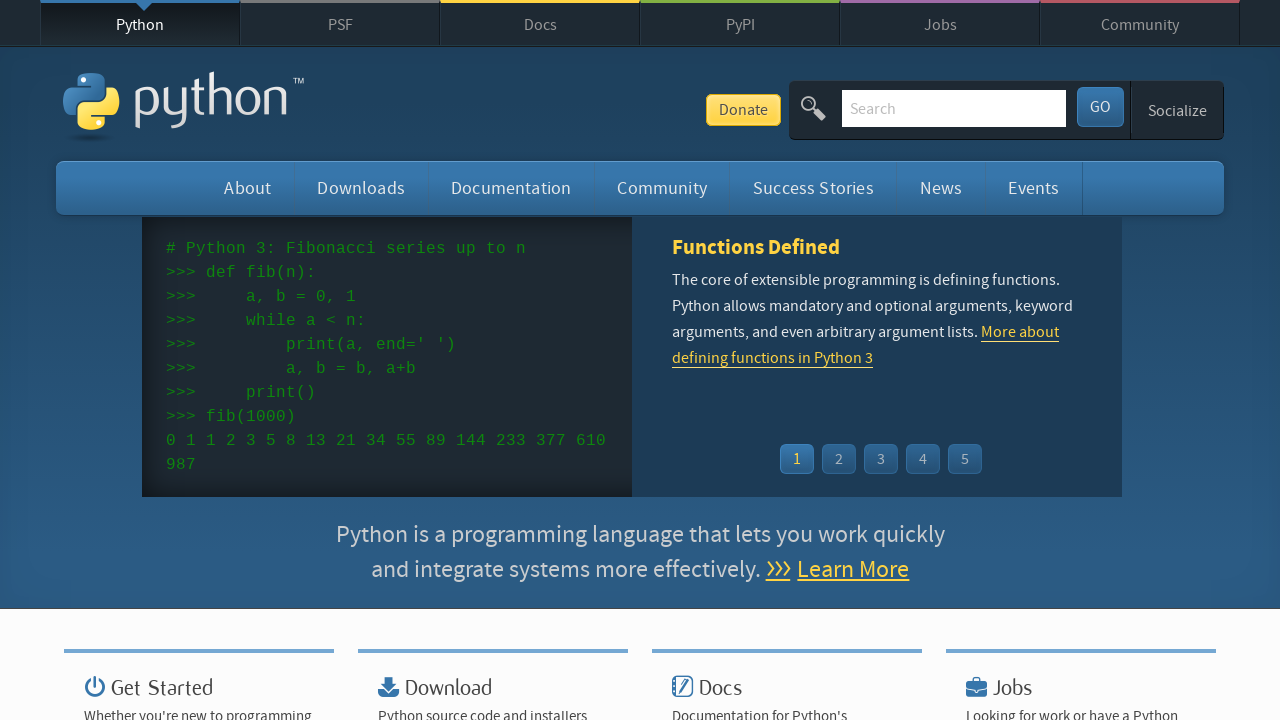

Found time element in event item
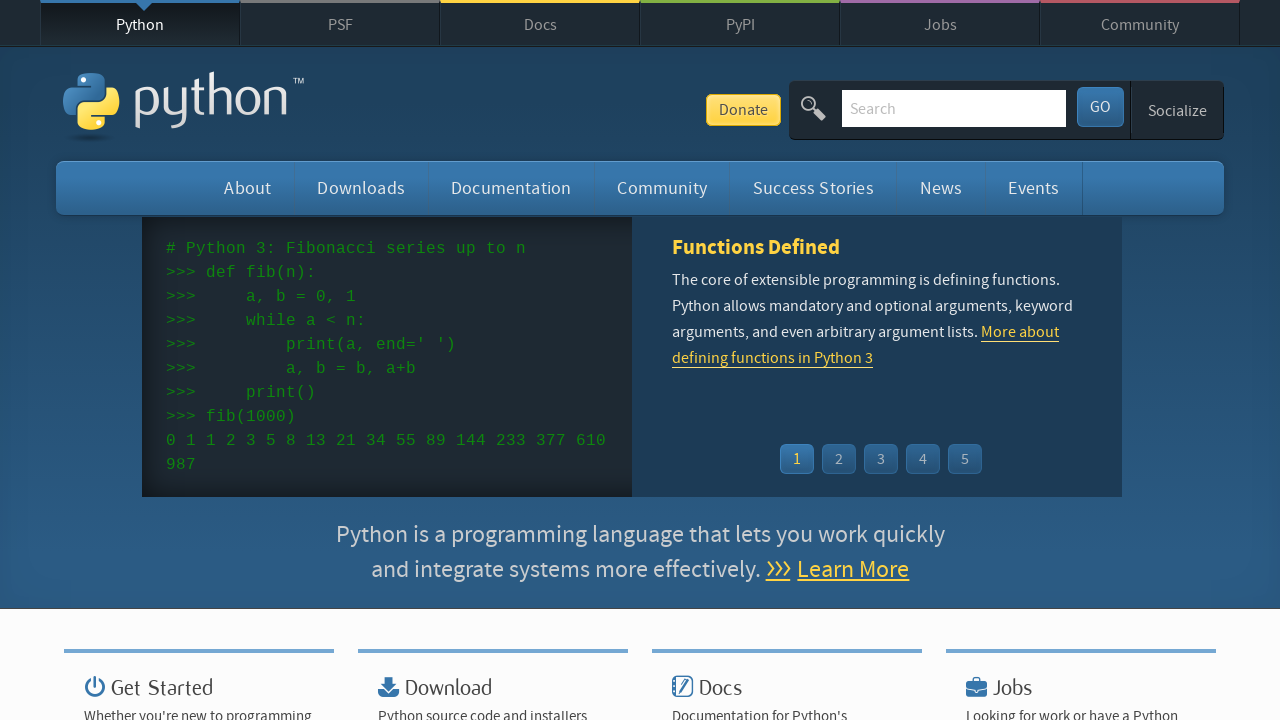

Found event link element in event item
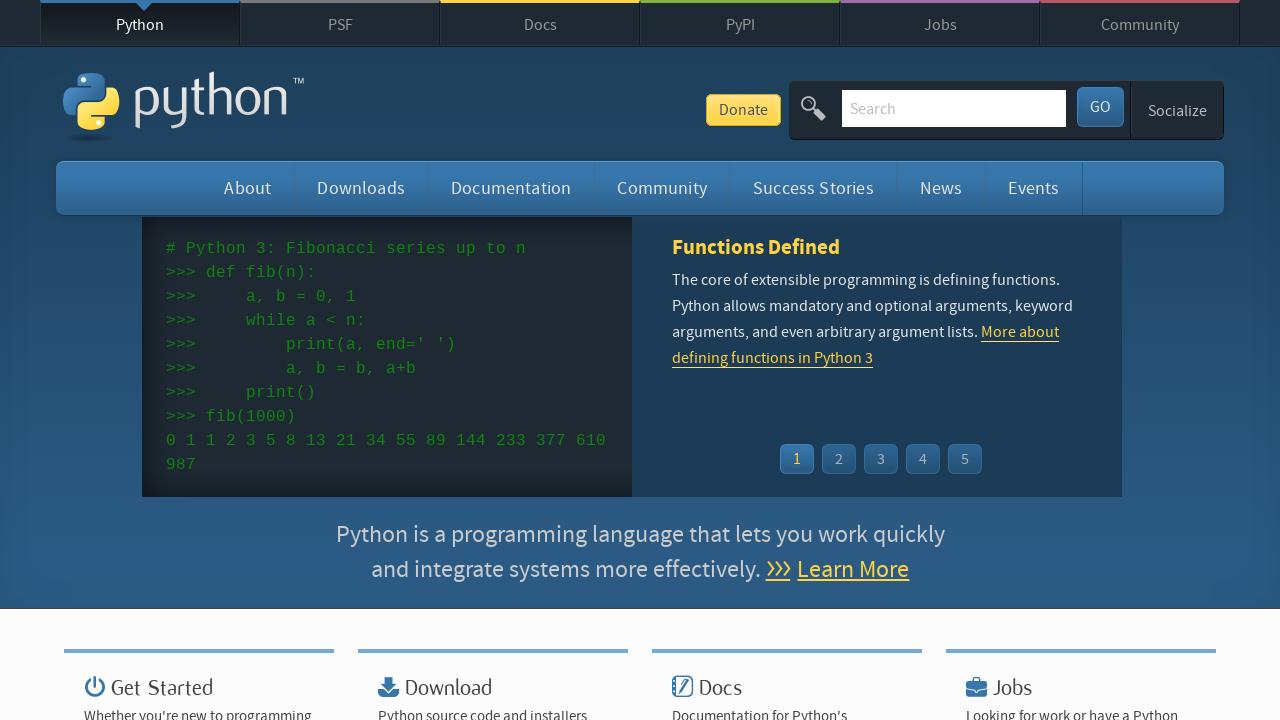

Found time element in event item
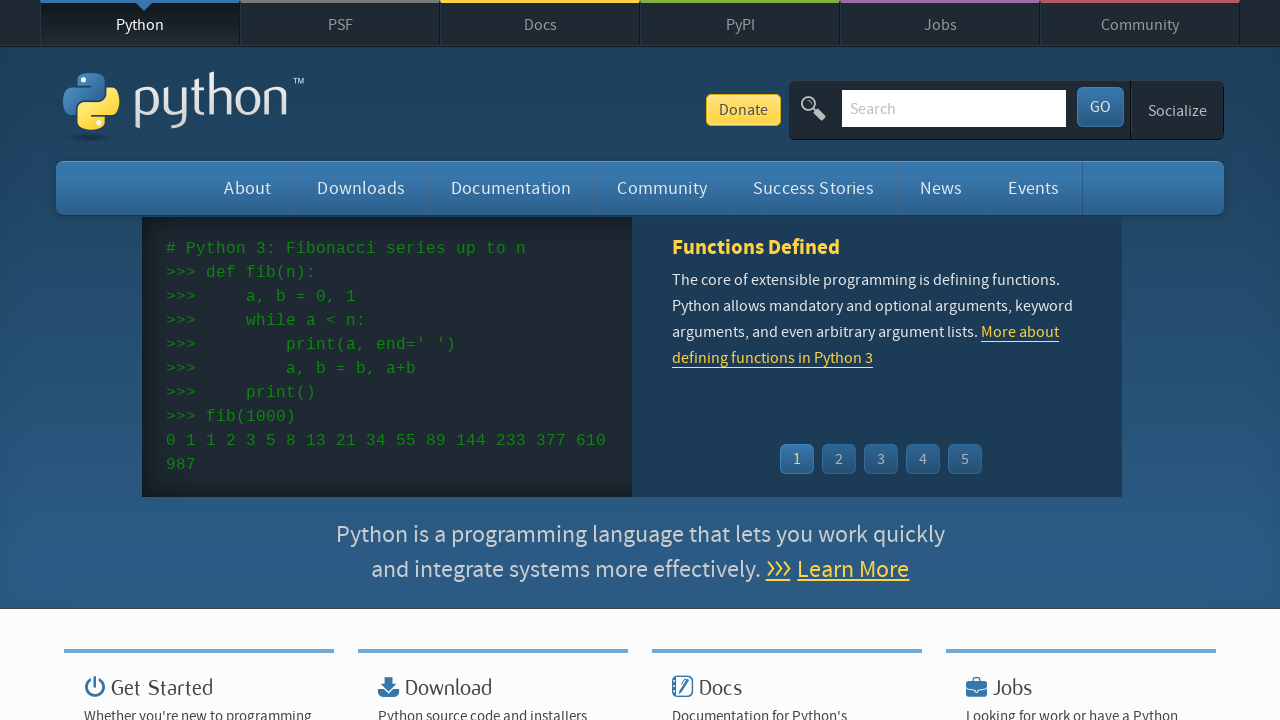

Found event link element in event item
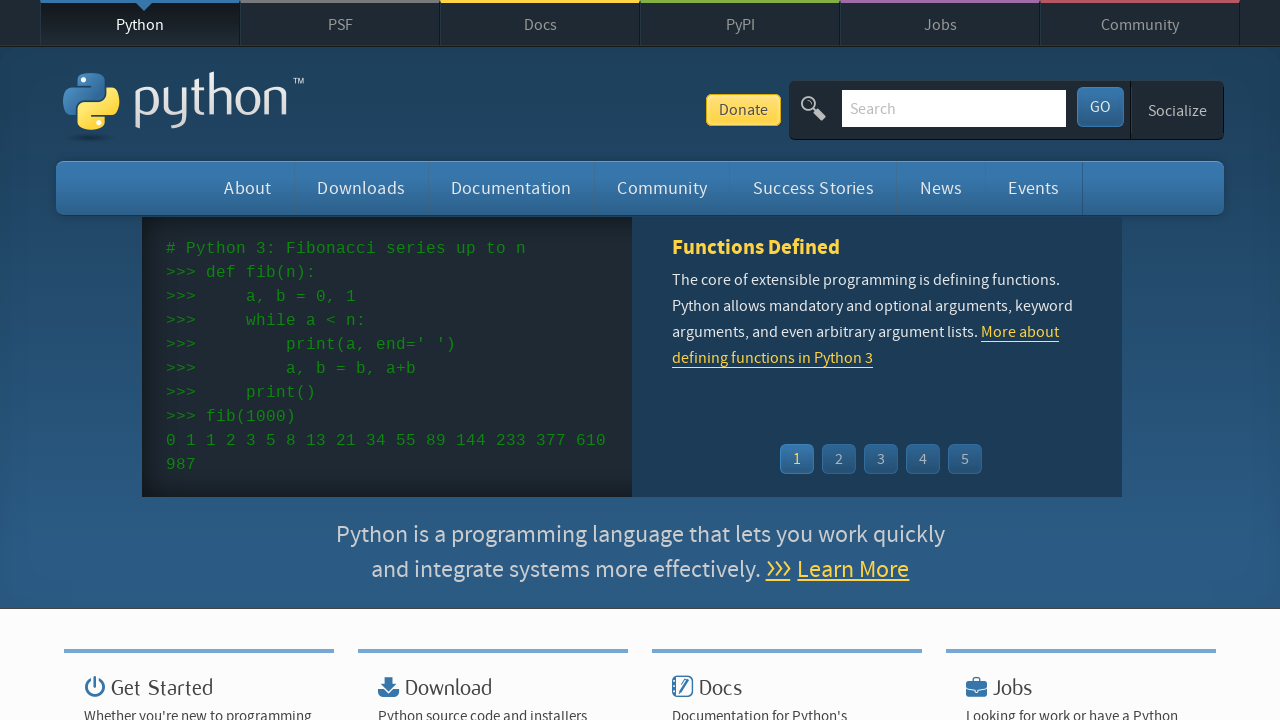

Found time element in event item
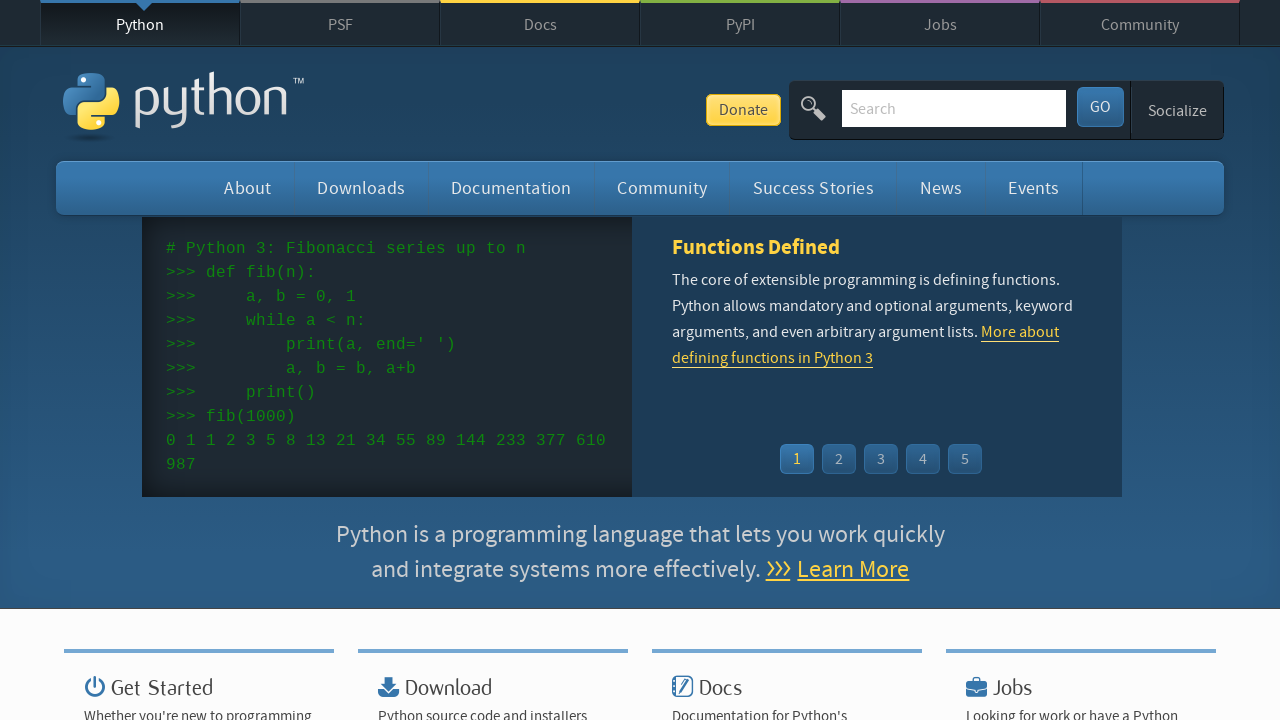

Found event link element in event item
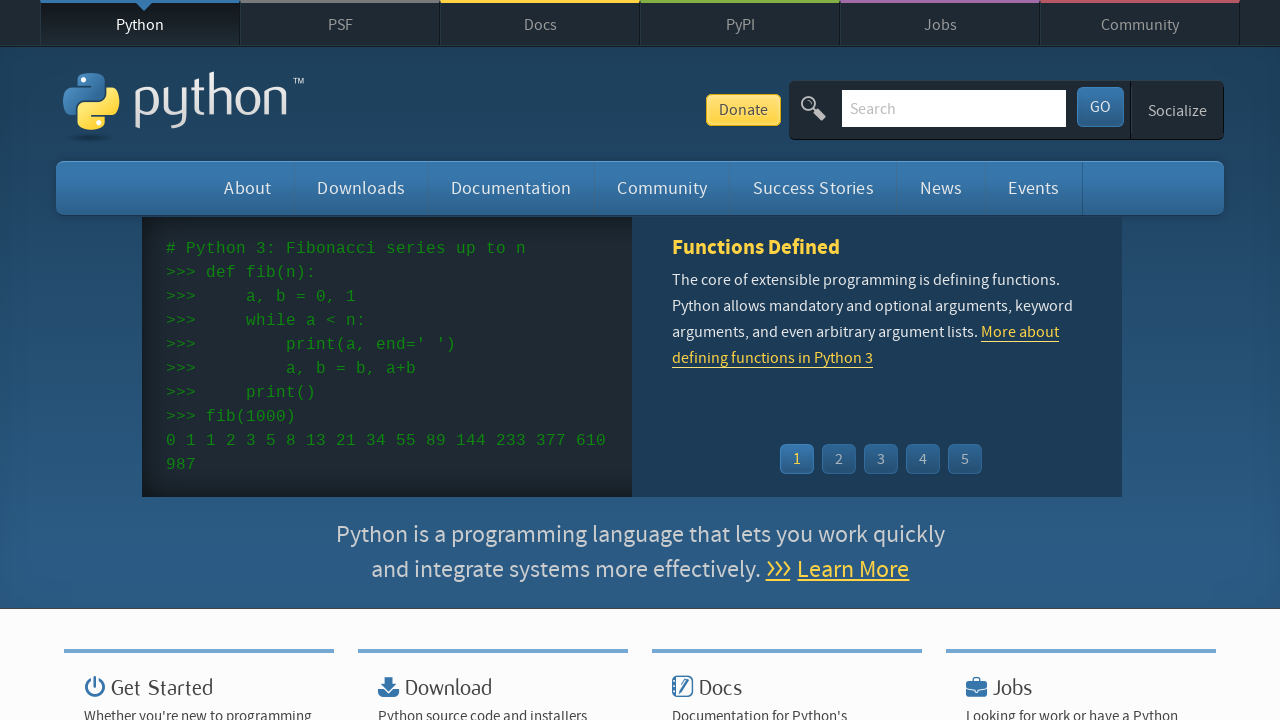

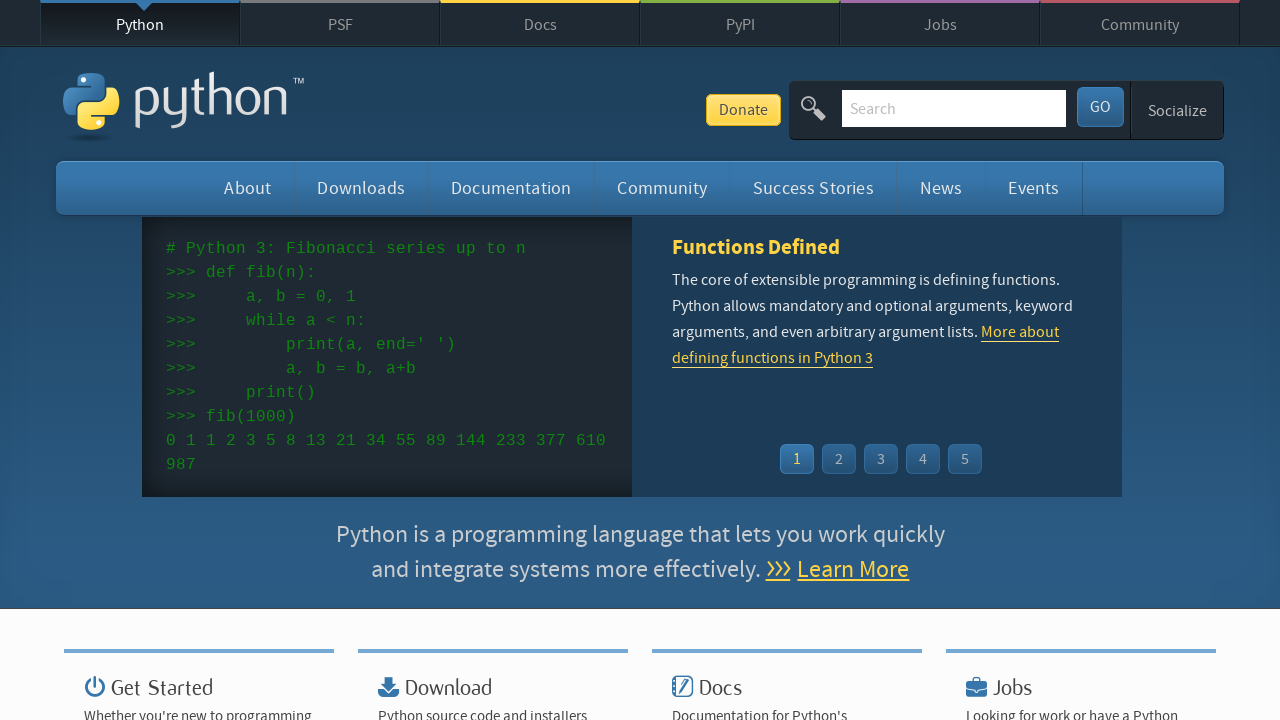